Hovers over an element to reveal a dropdown menu and clicks the Top link

Starting URL: https://rahulshettyacademy.com/AutomationPractice/

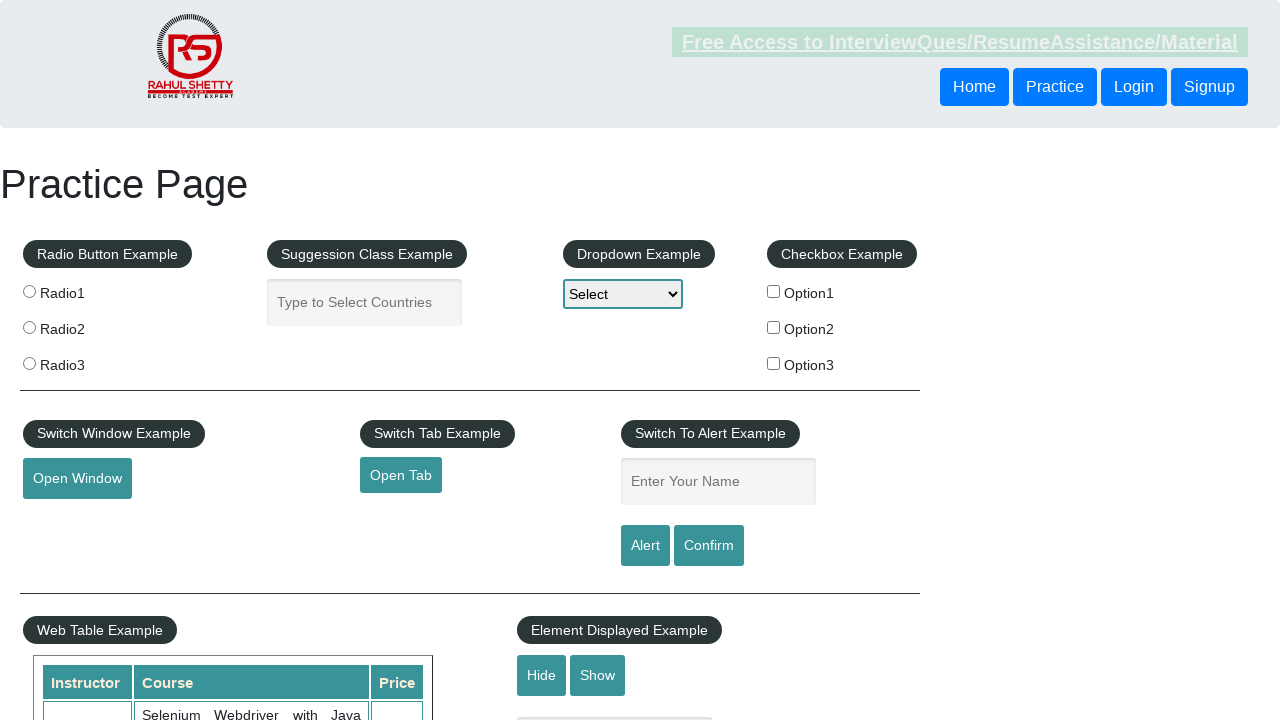

Hovered over element to reveal dropdown menu at (83, 361) on #mousehover
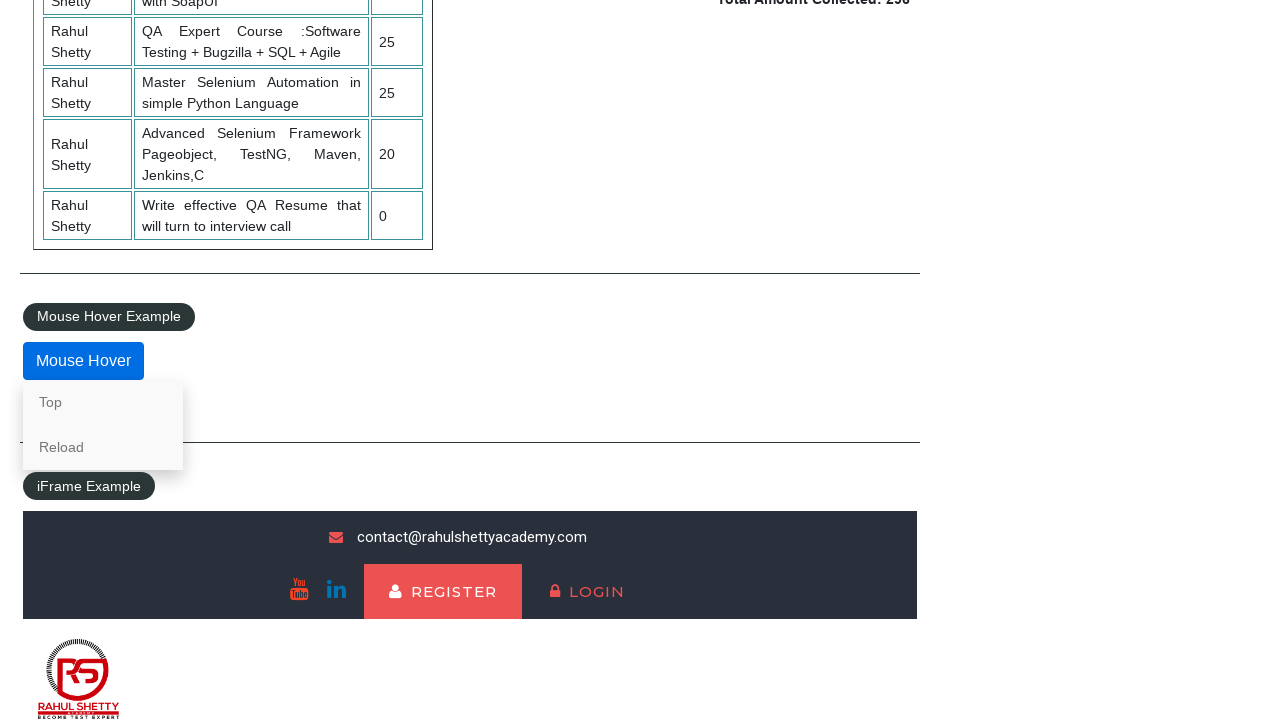

Clicked Top link from hover menu at (103, 402) on a:has-text('Top')
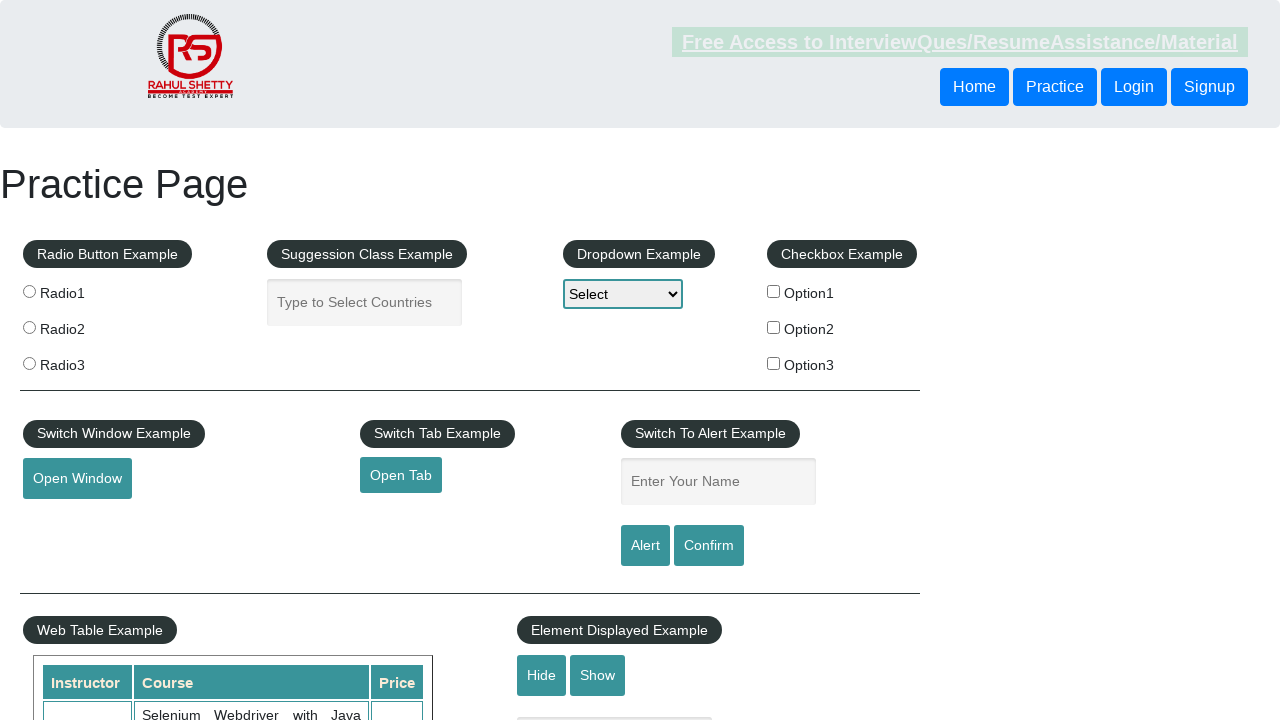

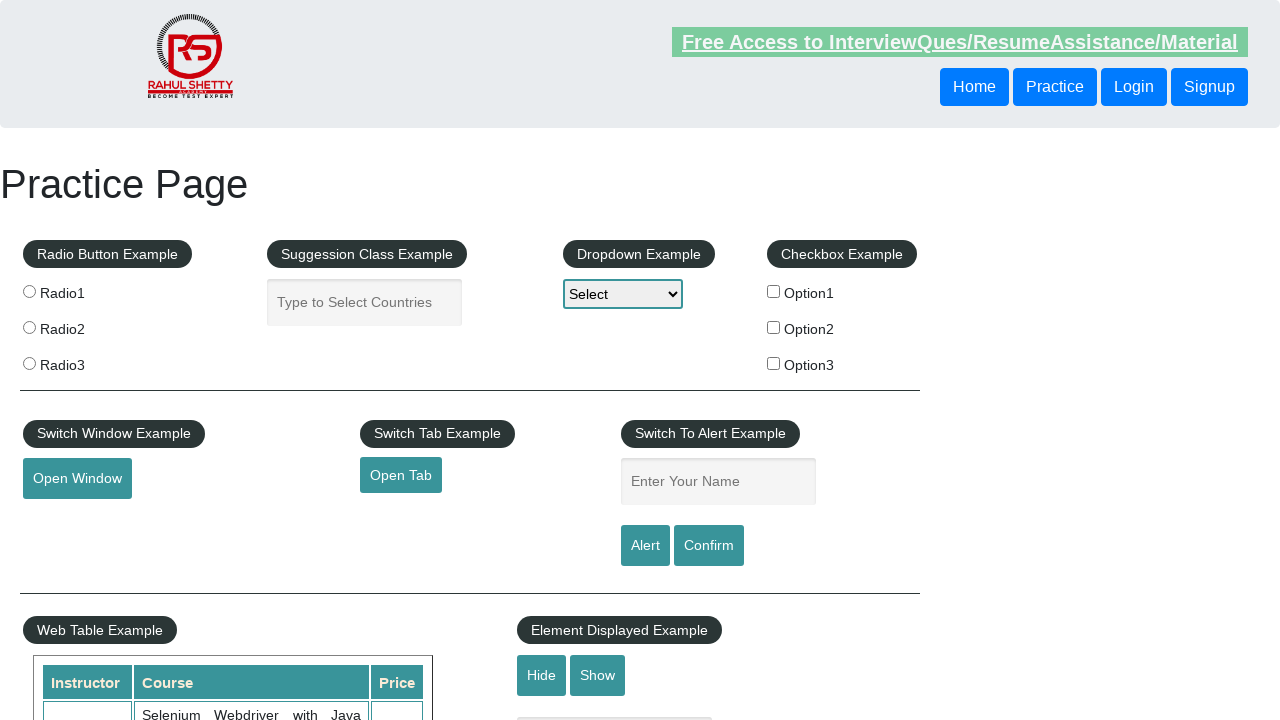